Tests alert handling by clicking a button that triggers a timed alert and accepting it

Starting URL: https://demoqa.com/alerts

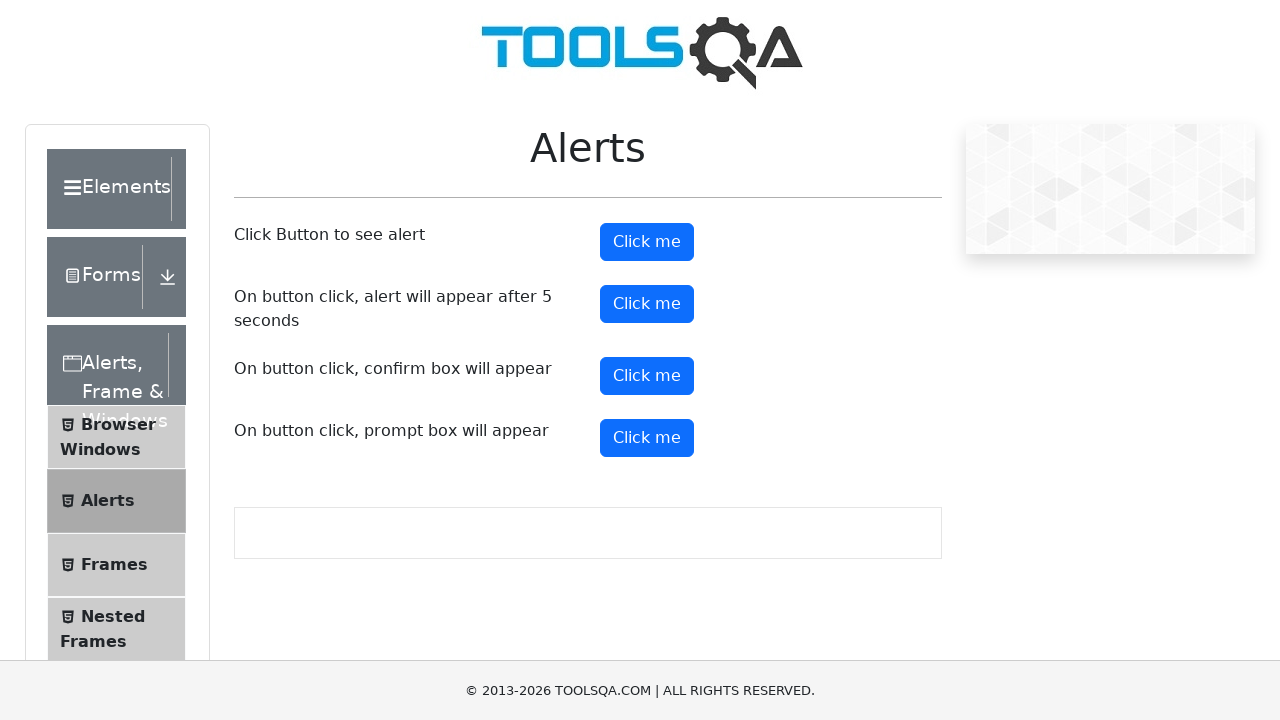

Set up dialog handler to automatically accept alerts
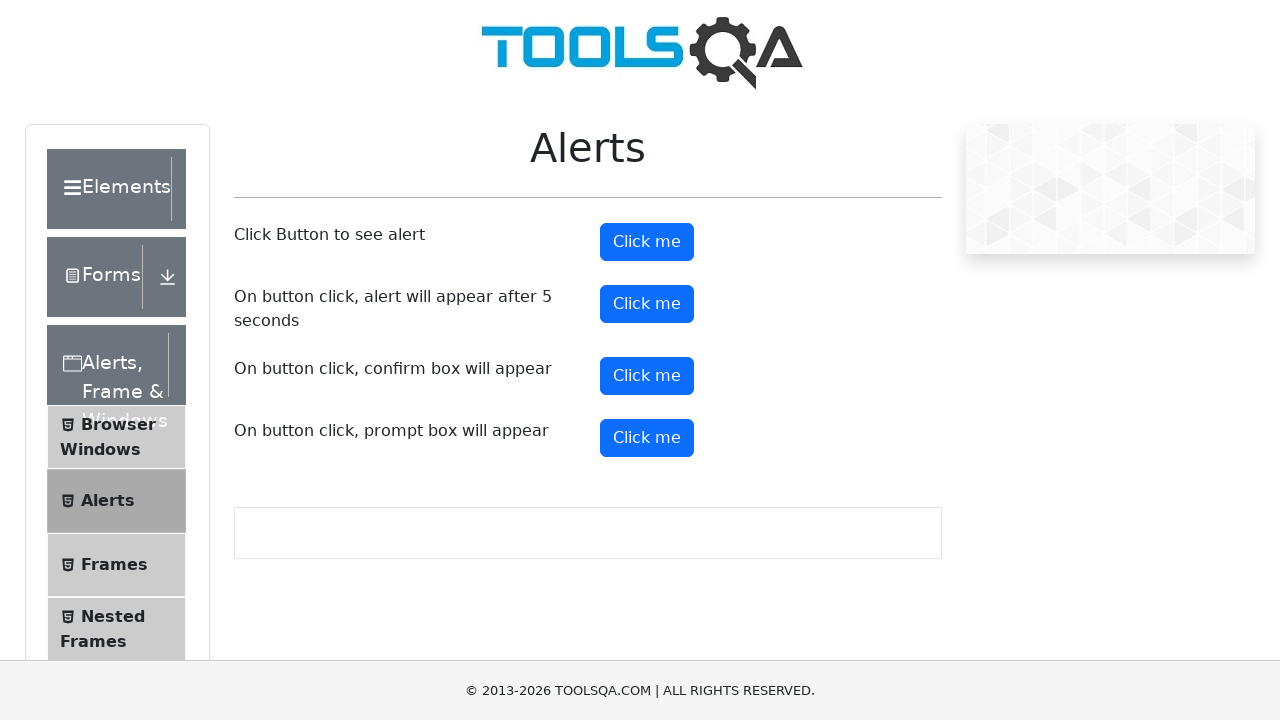

Clicked the timer alert button at (647, 304) on #timerAlertButton
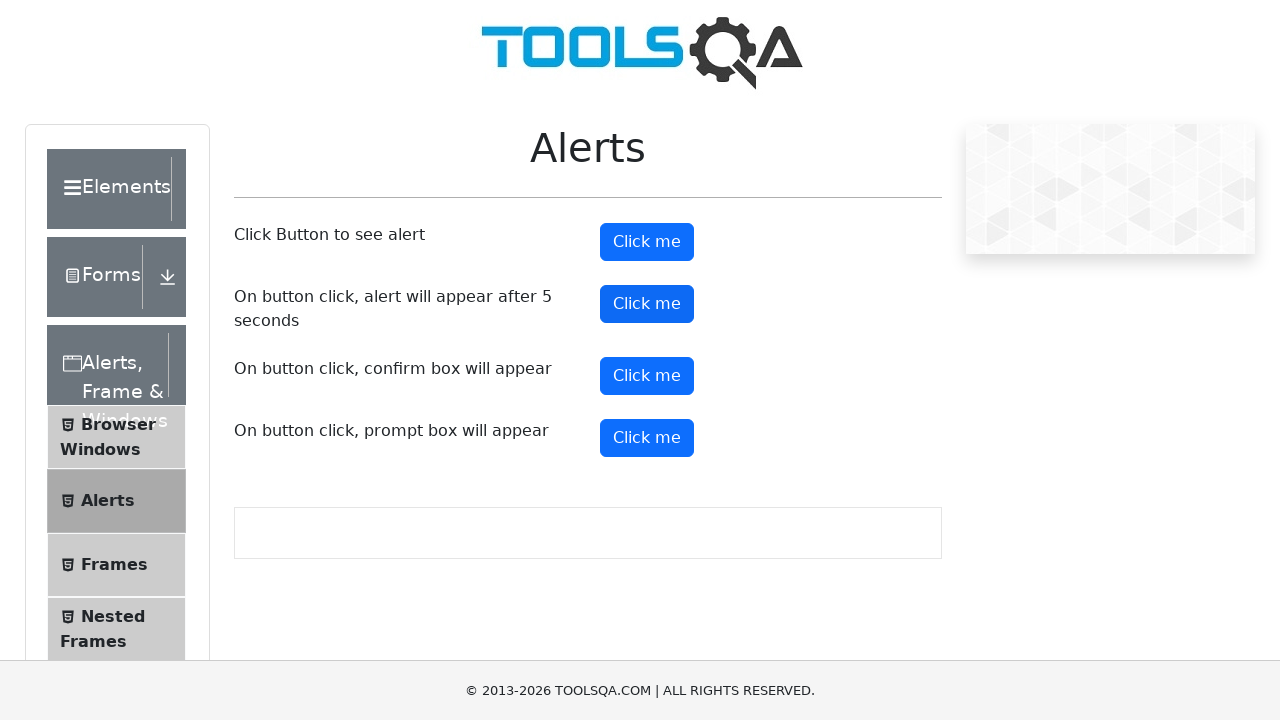

Waited 6 seconds for timed alert to appear and be handled
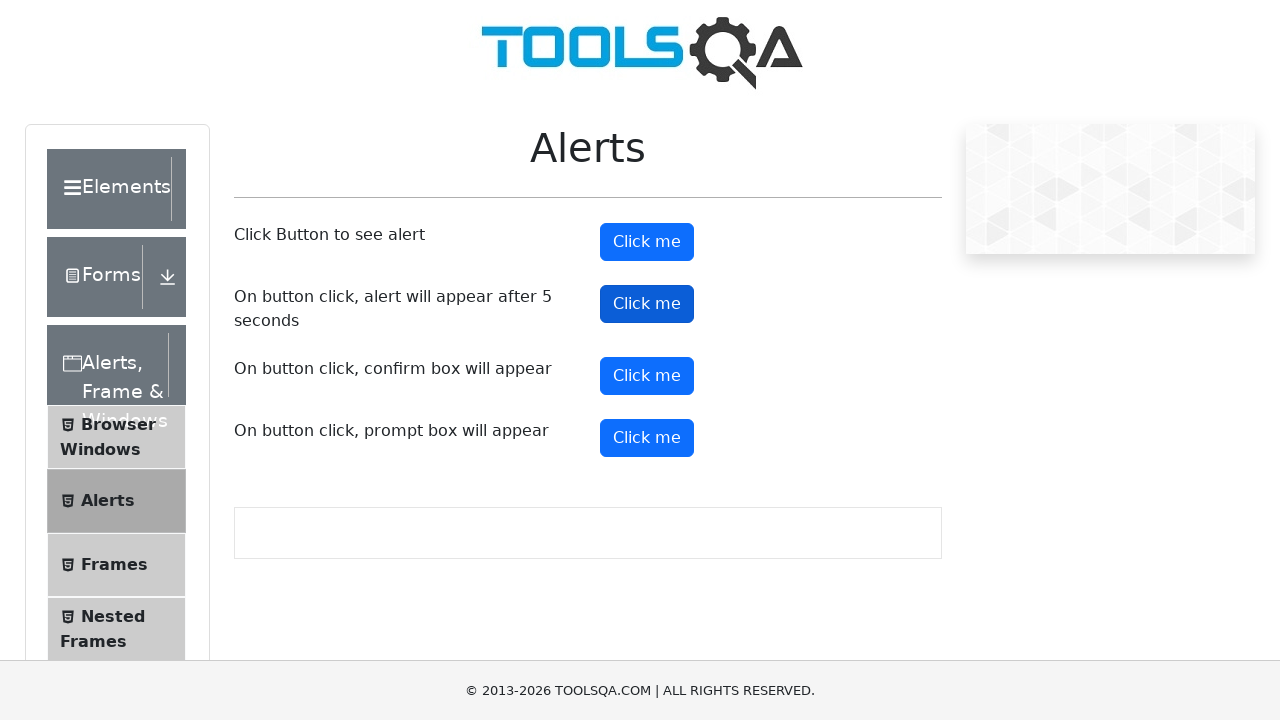

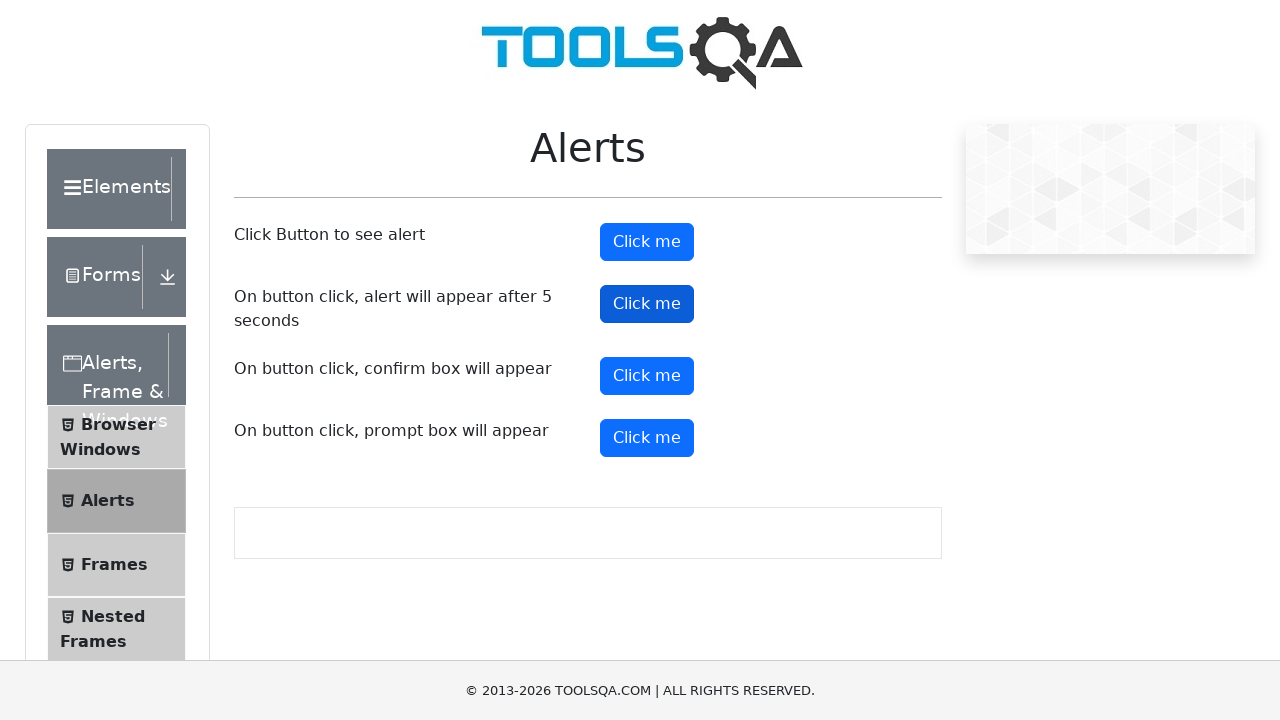